Navigates to the Nike homepage and verifies the page loads successfully

Starting URL: https://www.nike.com/

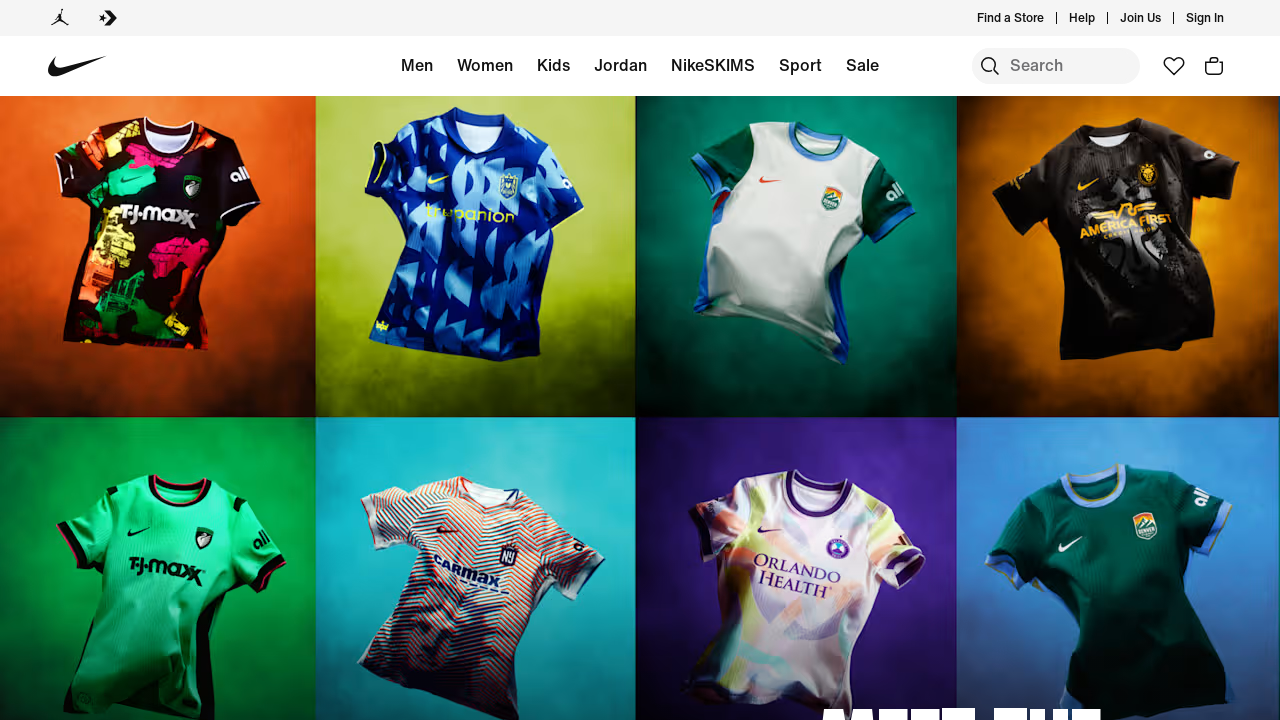

Waited for page DOM content to load
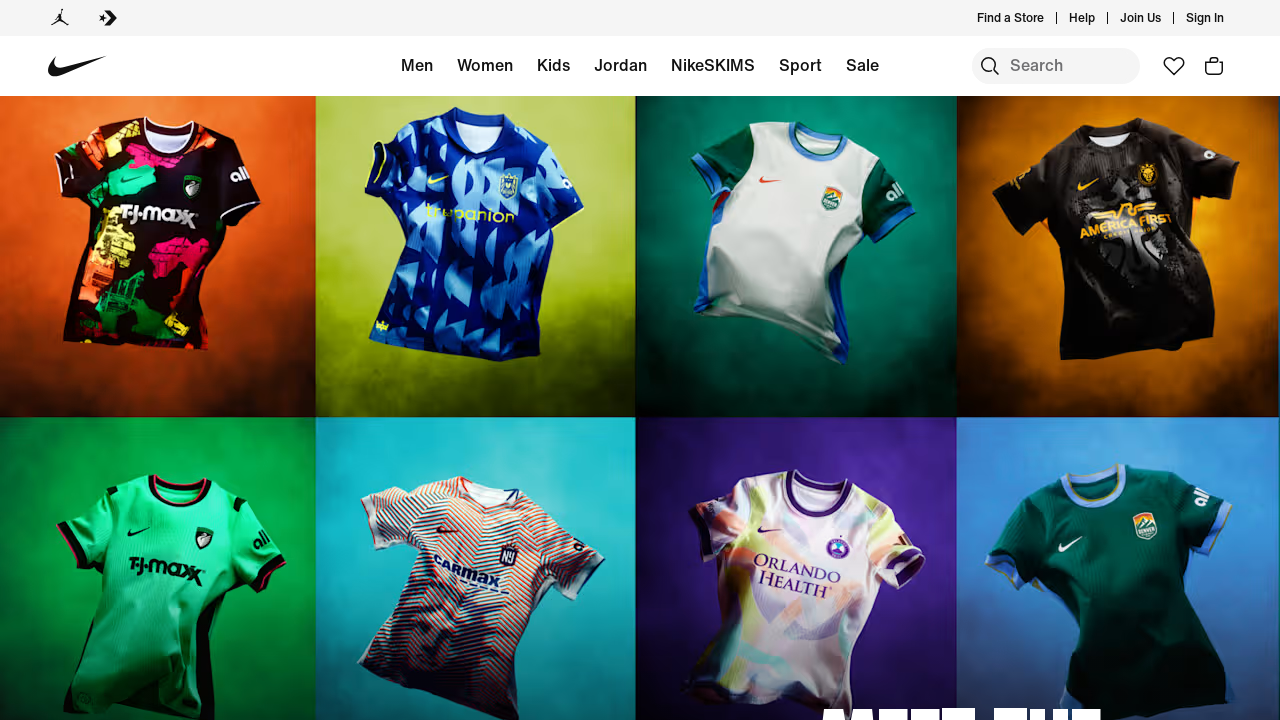

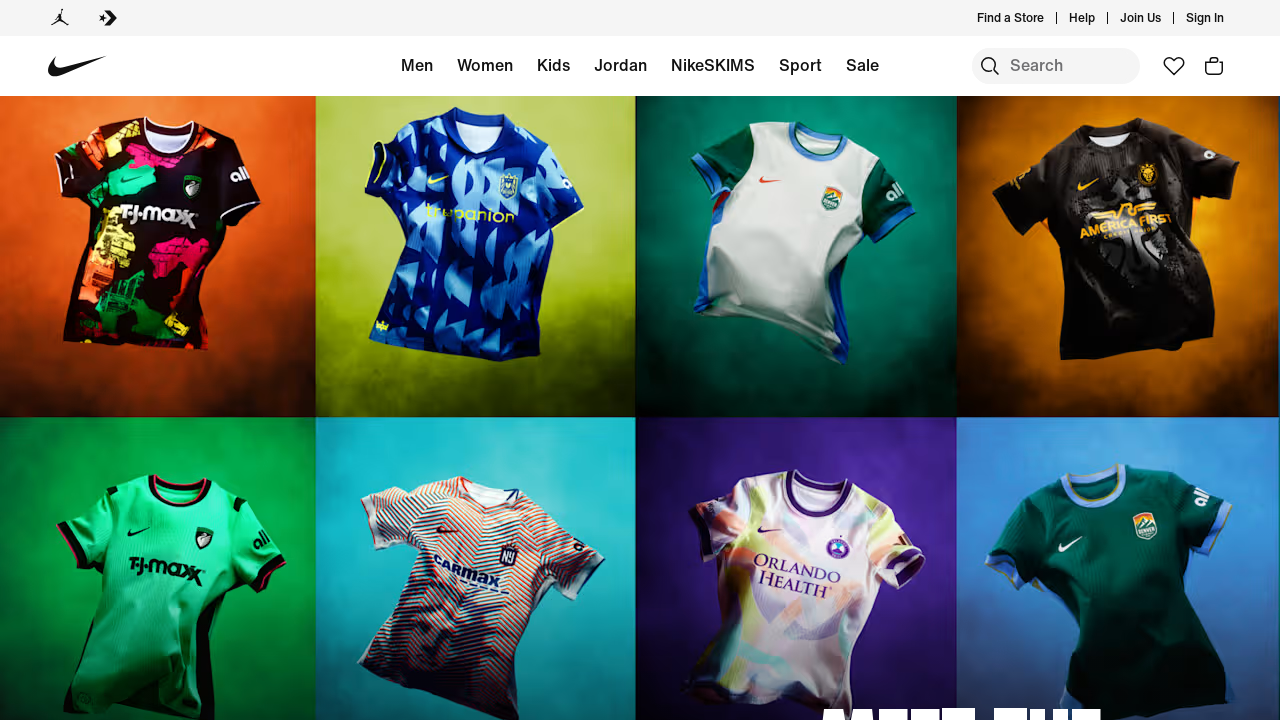